Tests the select menu dropdown by selecting each option and verifying the selected values

Starting URL: https://formy-project.herokuapp.com/

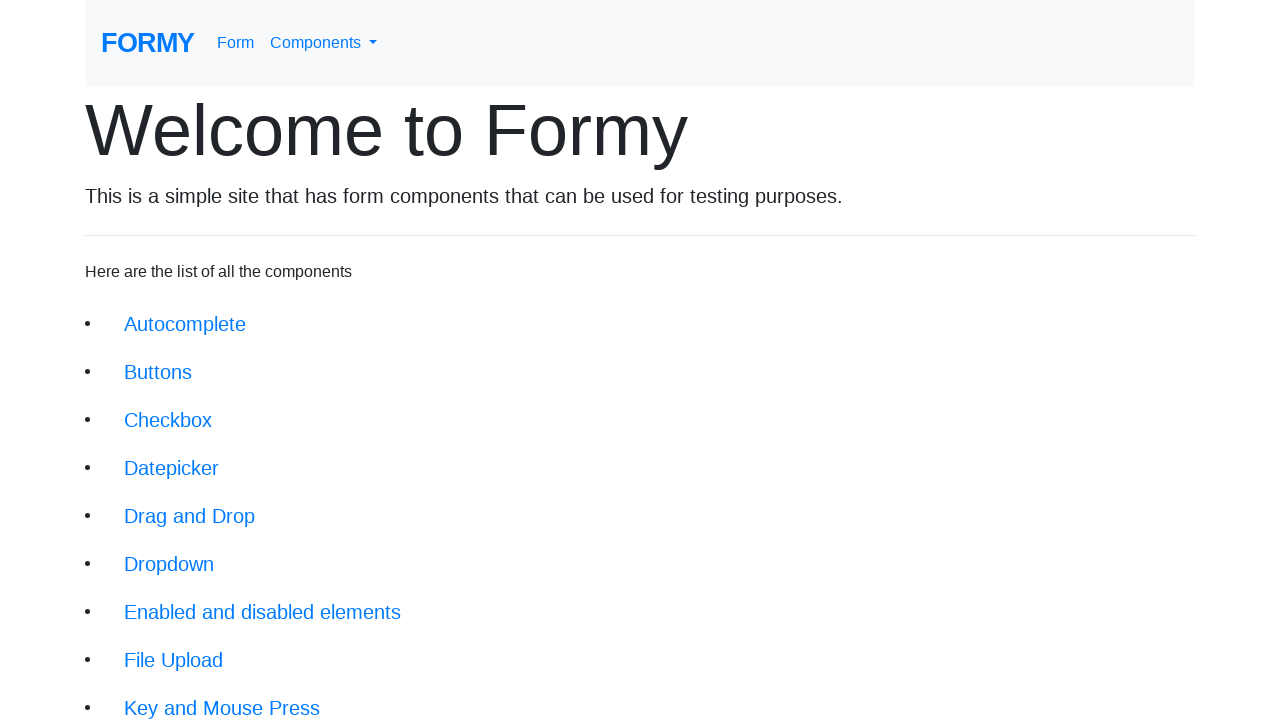

Clicked on Complete Web Form link at (216, 696) on xpath=//div[@class='jumbotron-fluid']//a[text()='Complete Web Form']
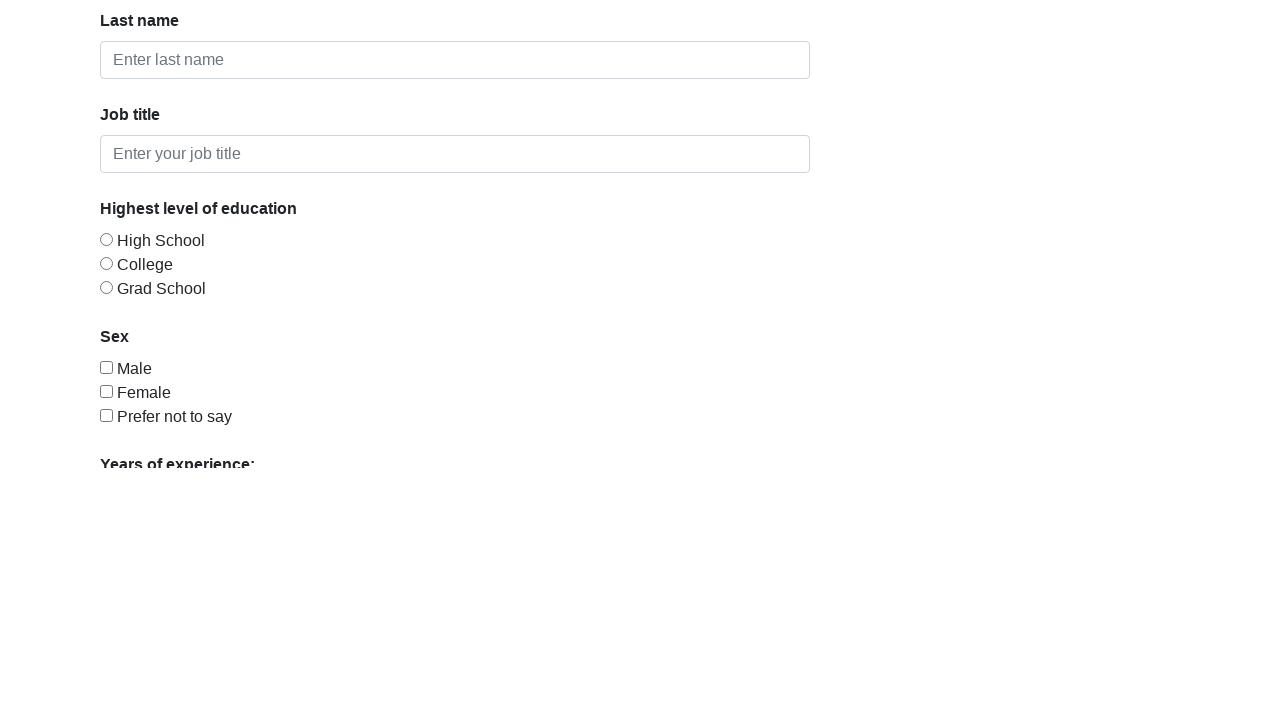

Select menu became visible
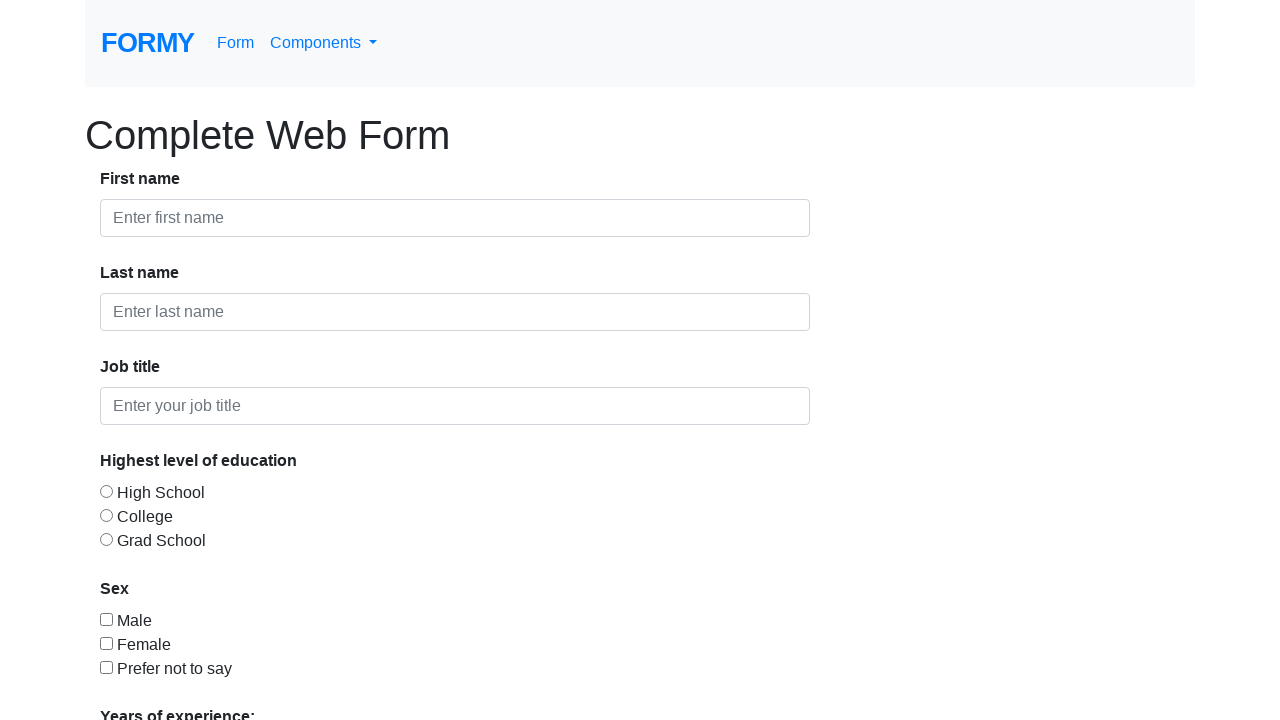

Selected 'Select an option' from dropdown on #select-menu
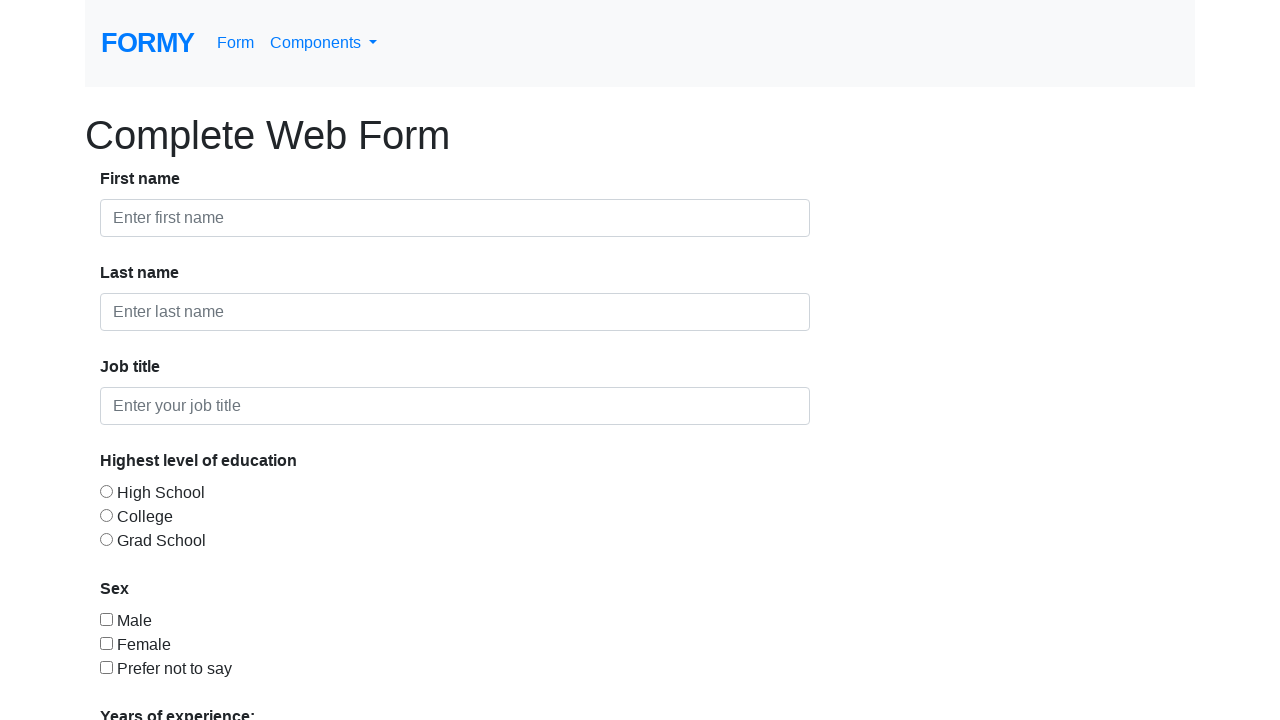

Selected '0-1' option from dropdown on #select-menu
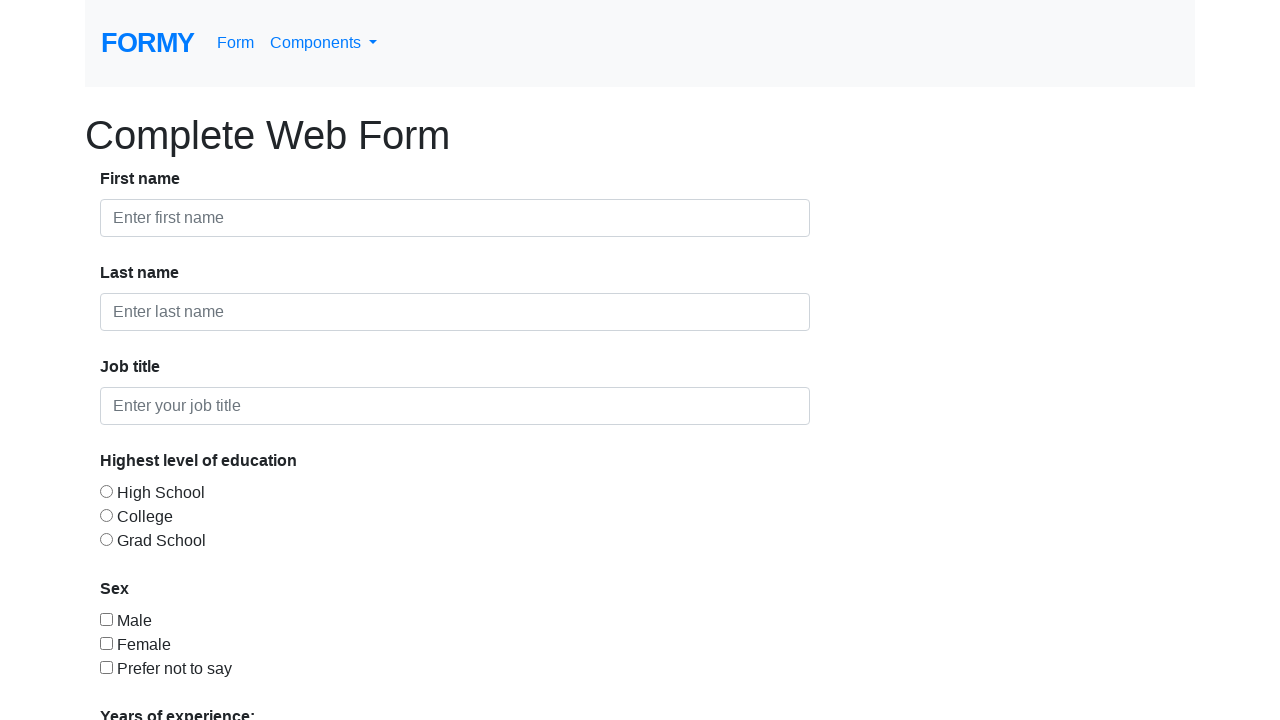

Selected '2-4' option from dropdown on #select-menu
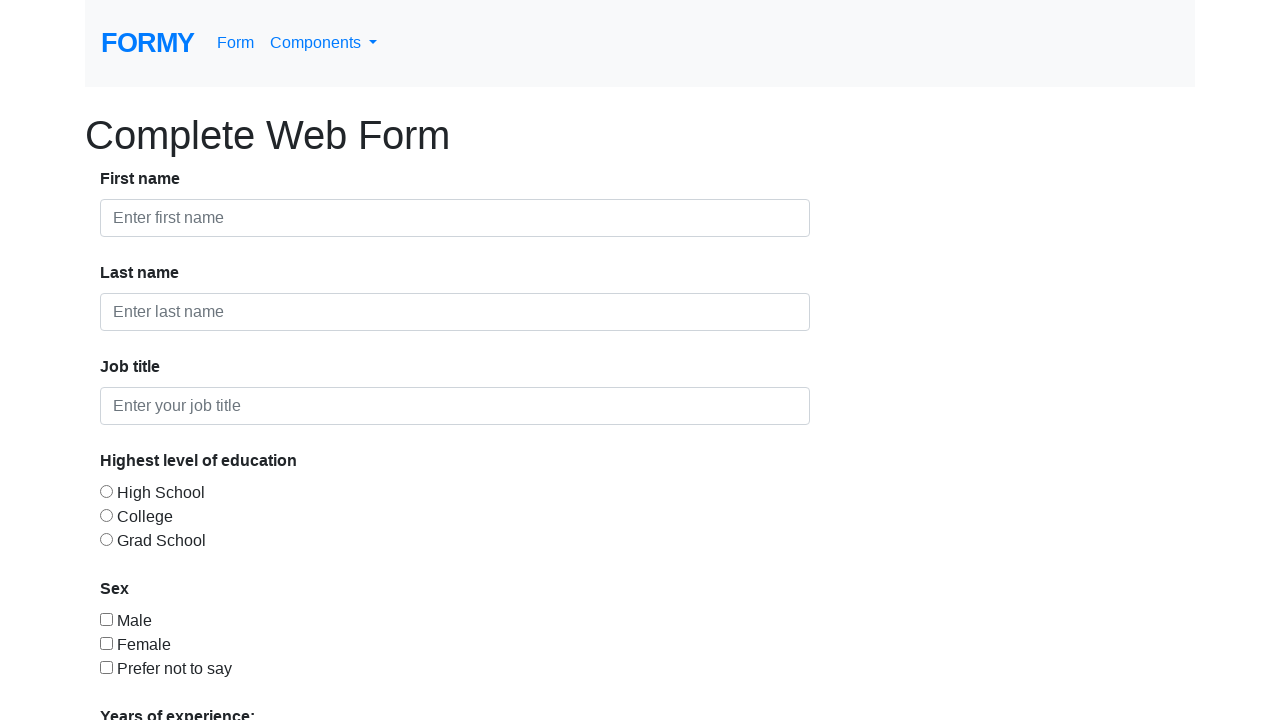

Selected '5-9' option from dropdown on #select-menu
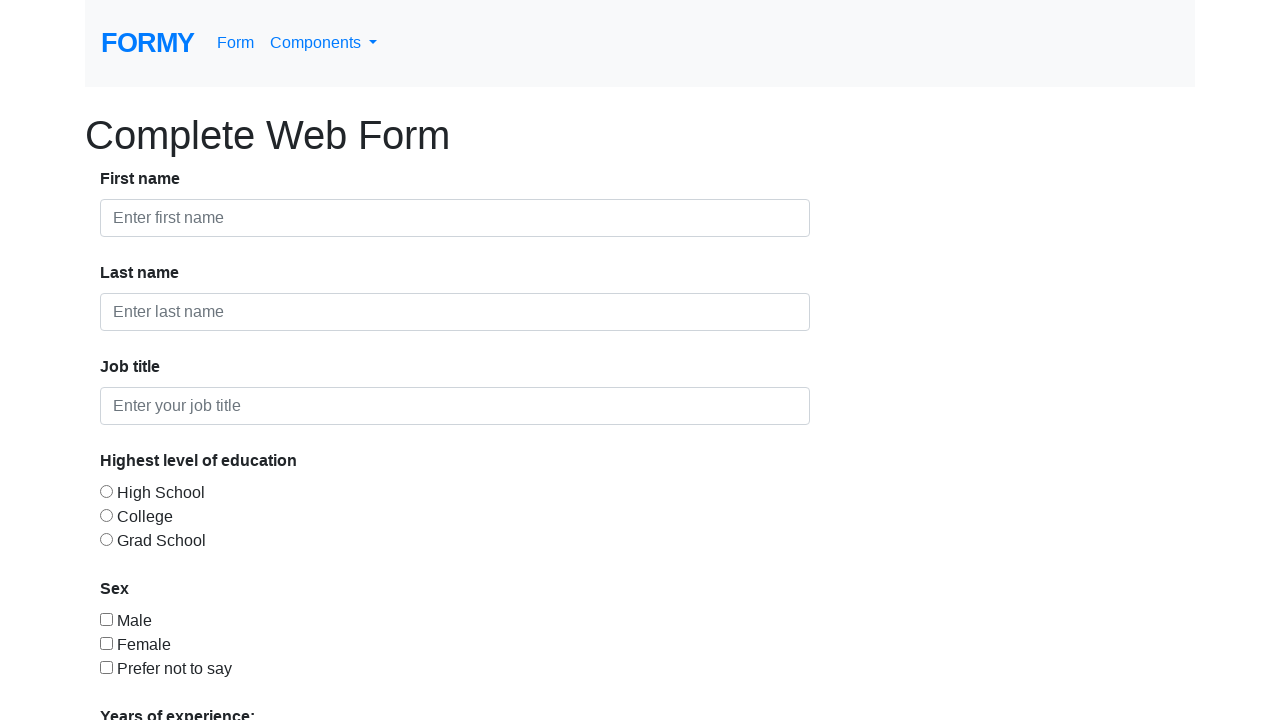

Selected '10+' option from dropdown on #select-menu
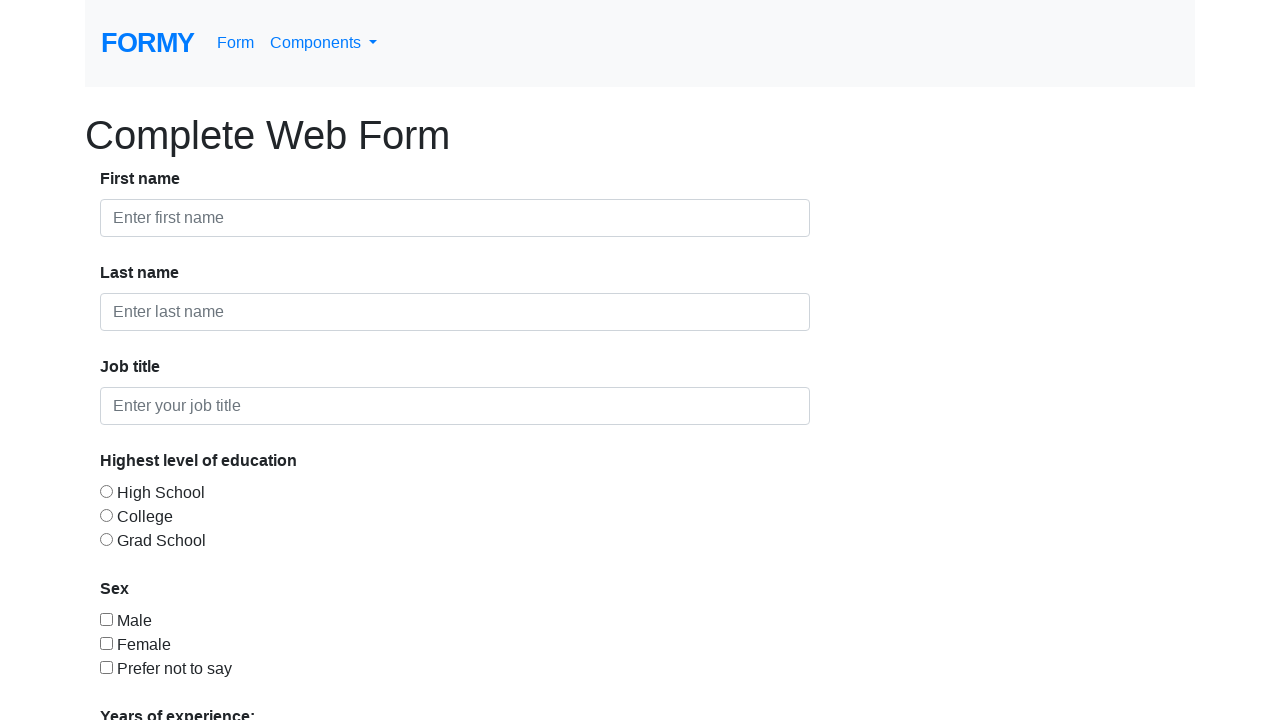

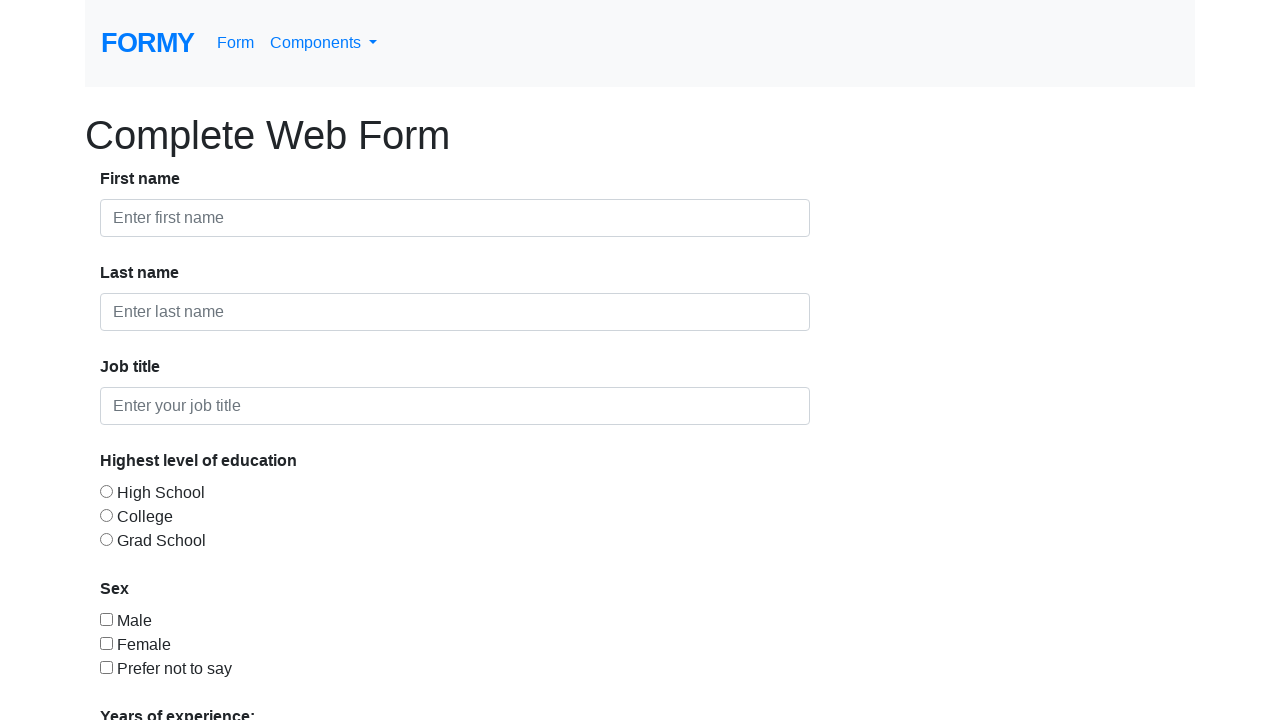